Tests e-commerce functionality by adding specific items to cart, applying a promo code, and proceeding to checkout

Starting URL: https://rahulshettyacademy.com/seleniumPractise

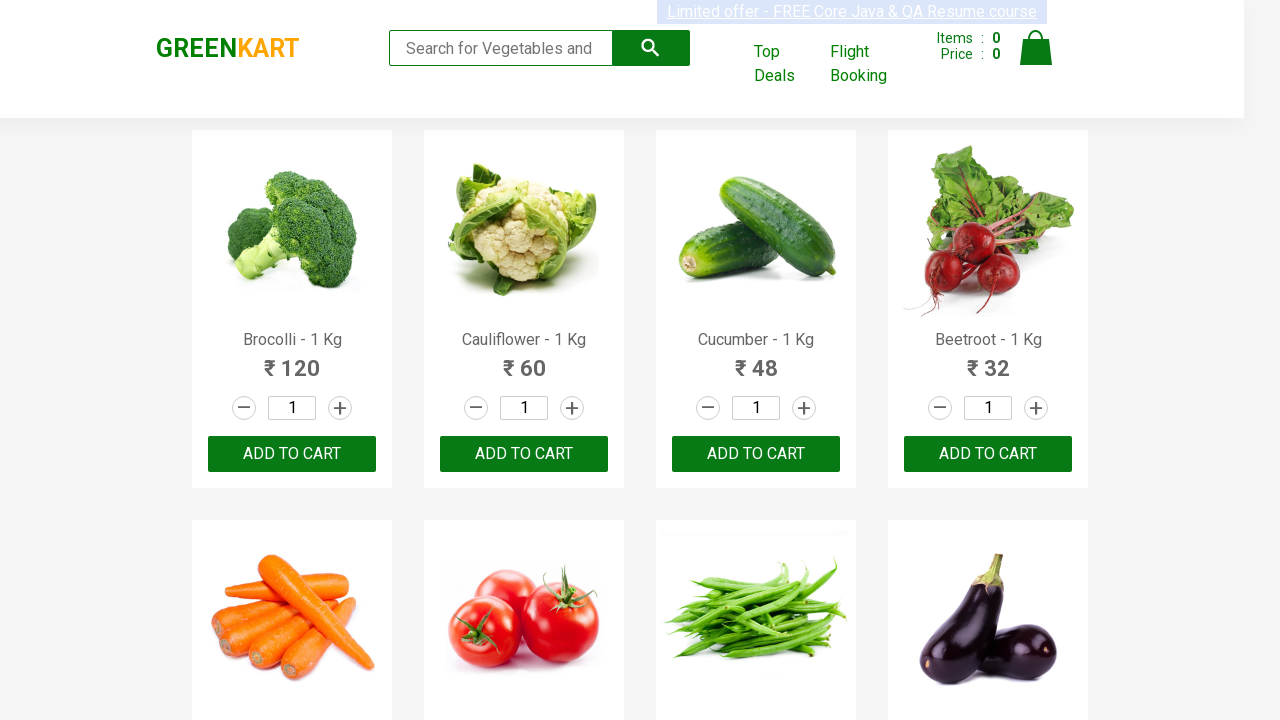

Located all product elements on the page
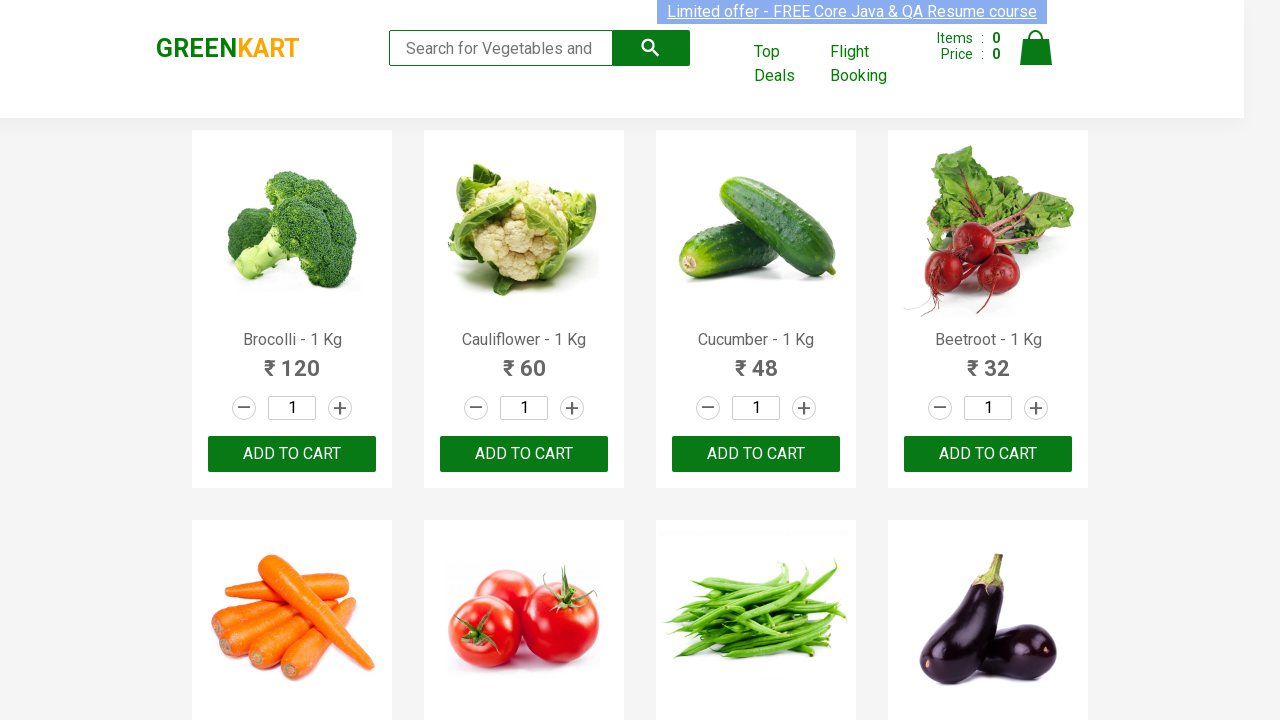

Located all add to cart buttons
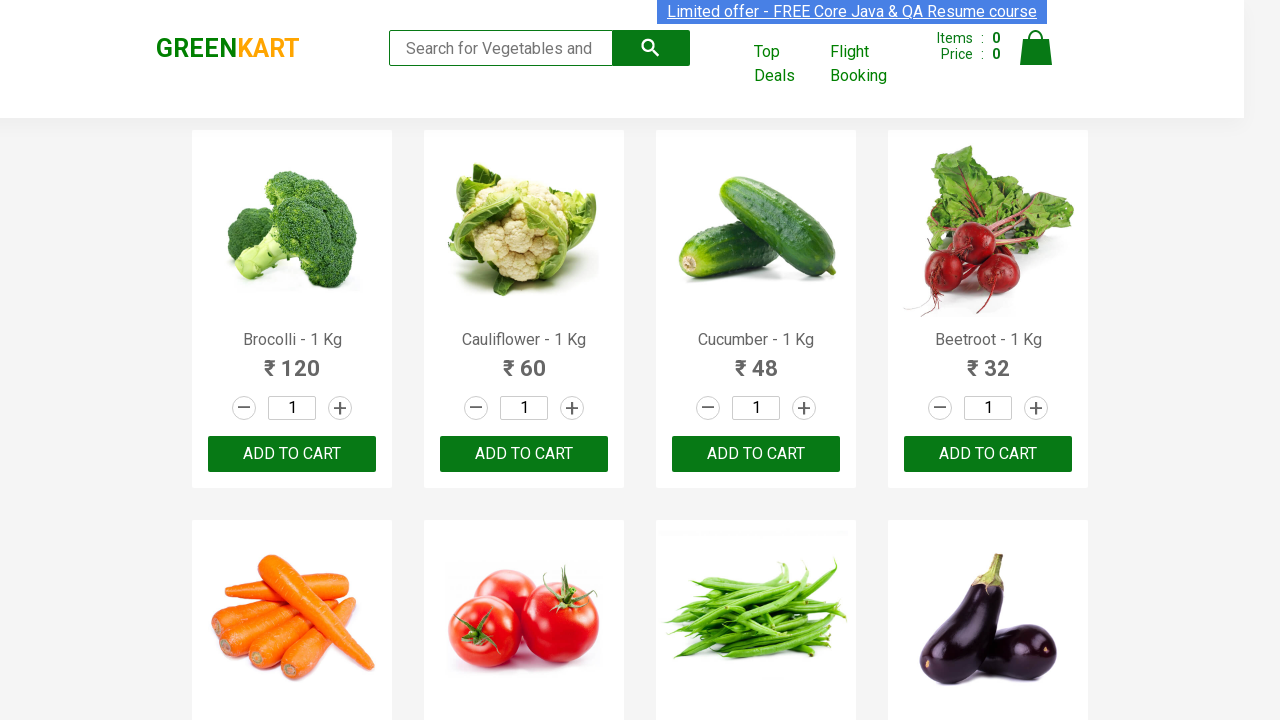

Added 'Brocolli' to cart at (292, 454) on xpath=//div[@class='product-action']/button[@type='button'] >> nth=0
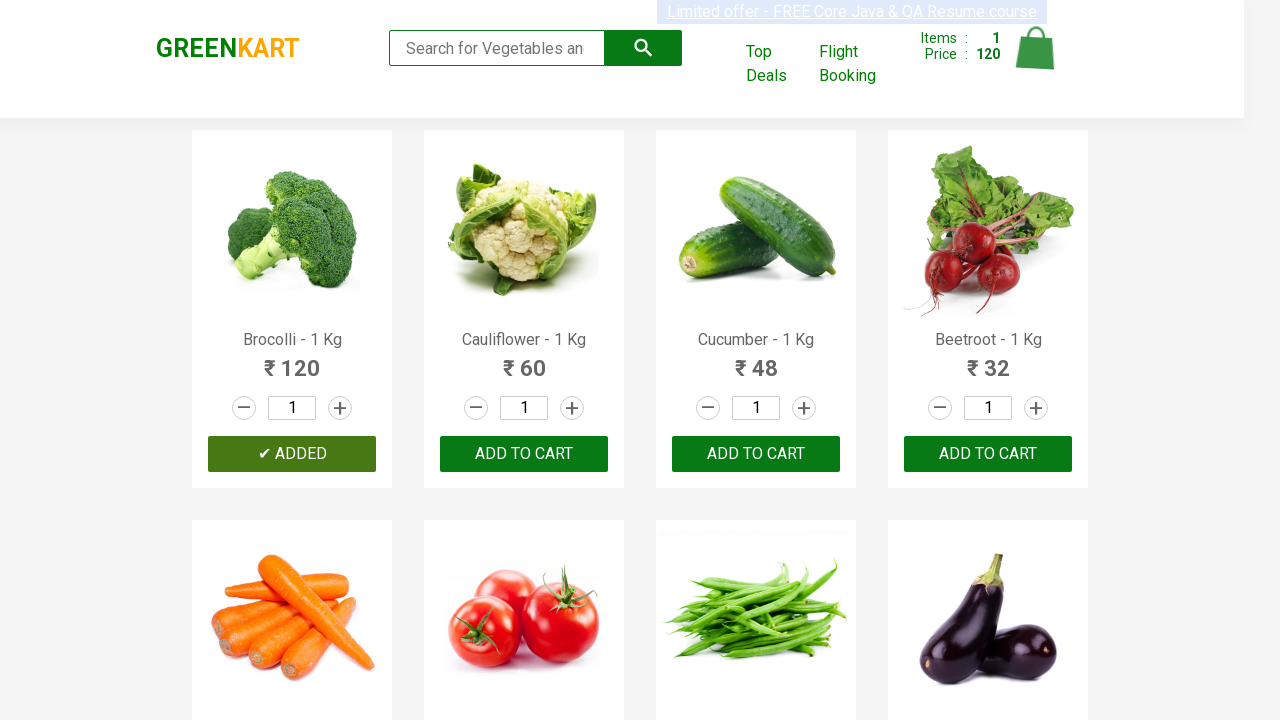

Added 'Cucumber' to cart at (756, 454) on xpath=//div[@class='product-action']/button[@type='button'] >> nth=2
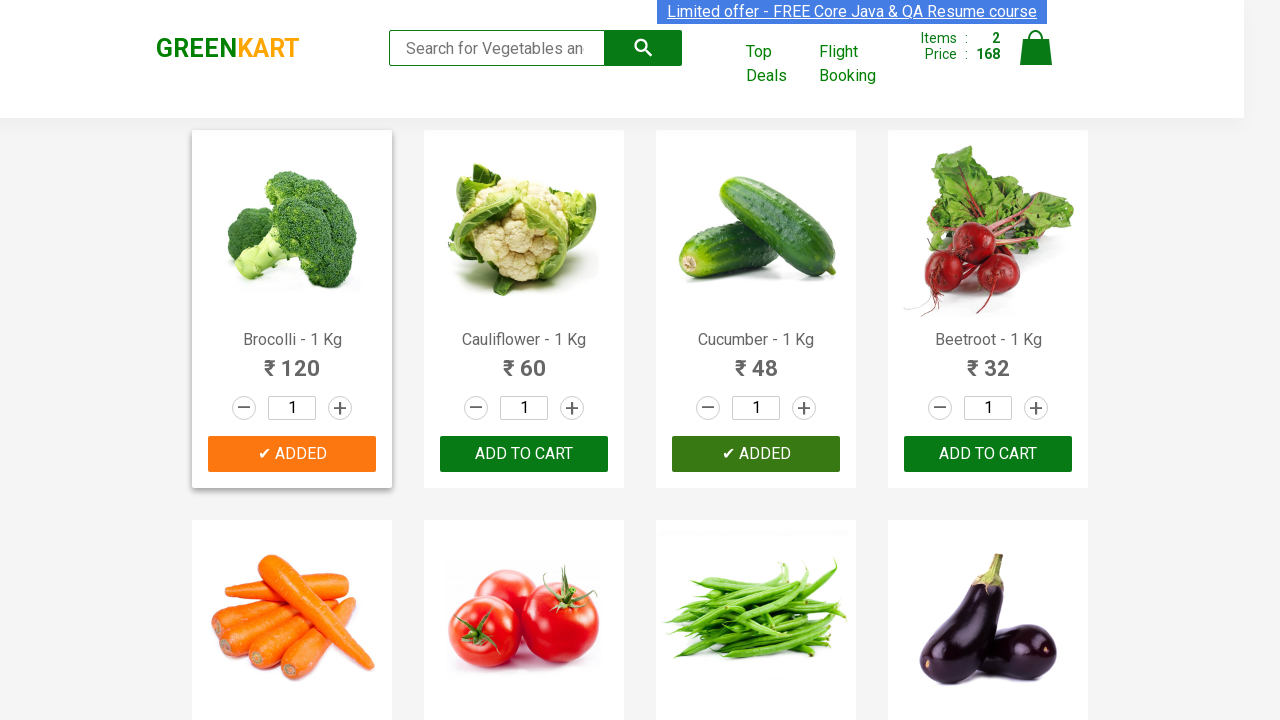

Clicked cart icon to view cart at (1036, 59) on xpath=//a[@class='cart-icon']
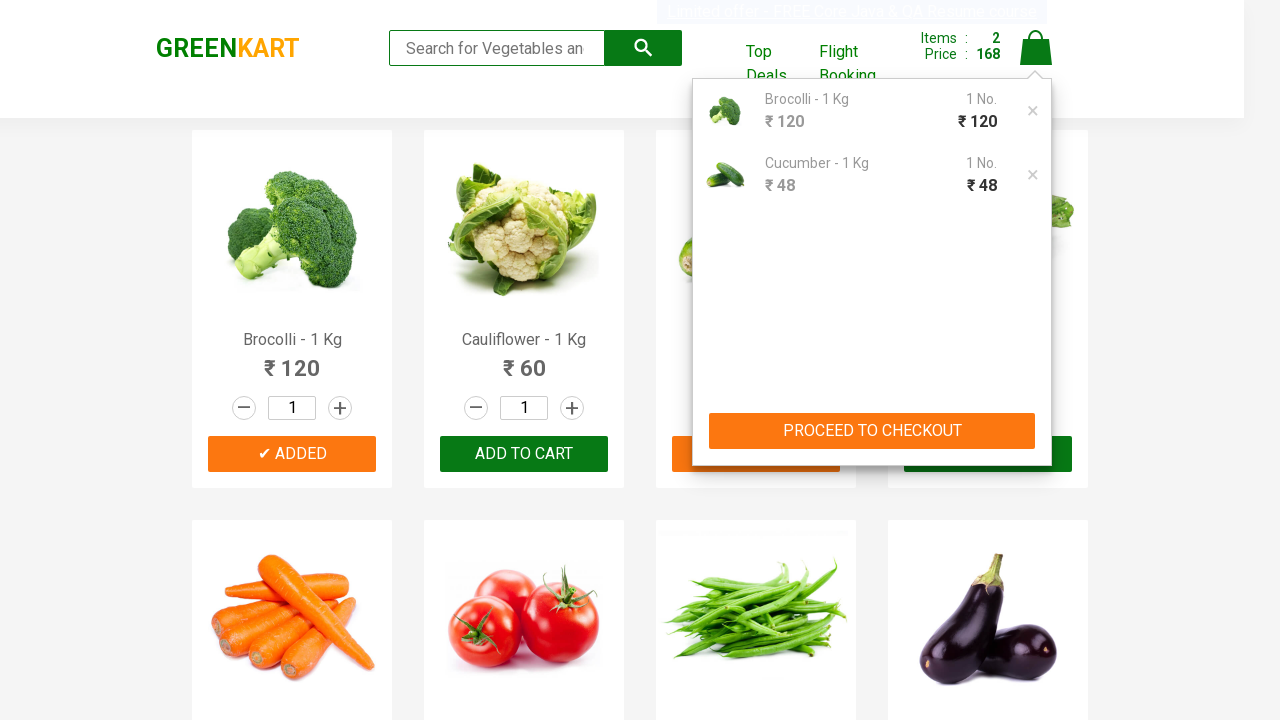

Clicked proceed to checkout button at (872, 431) on xpath=//a[@class='cart-icon']/following-sibling::div[@class='cart-preview active
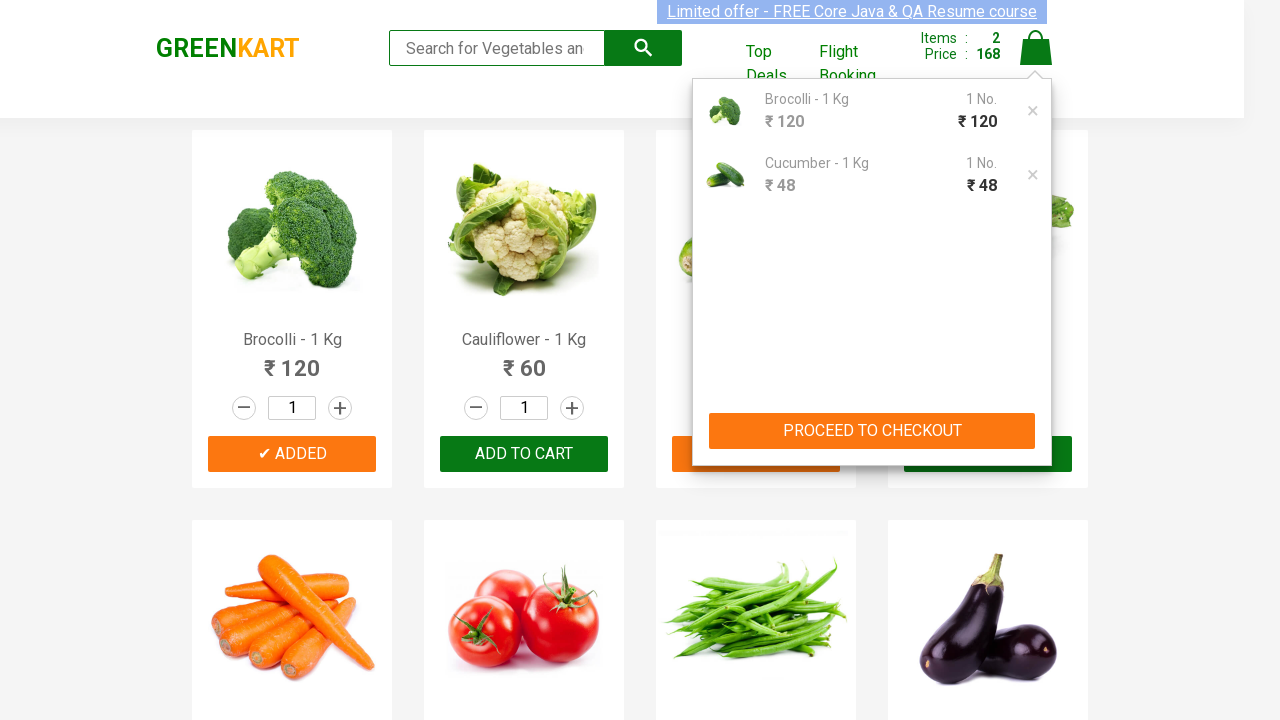

Entered promo code 'rahulshettyacademy' on //input[@class='promoCode']
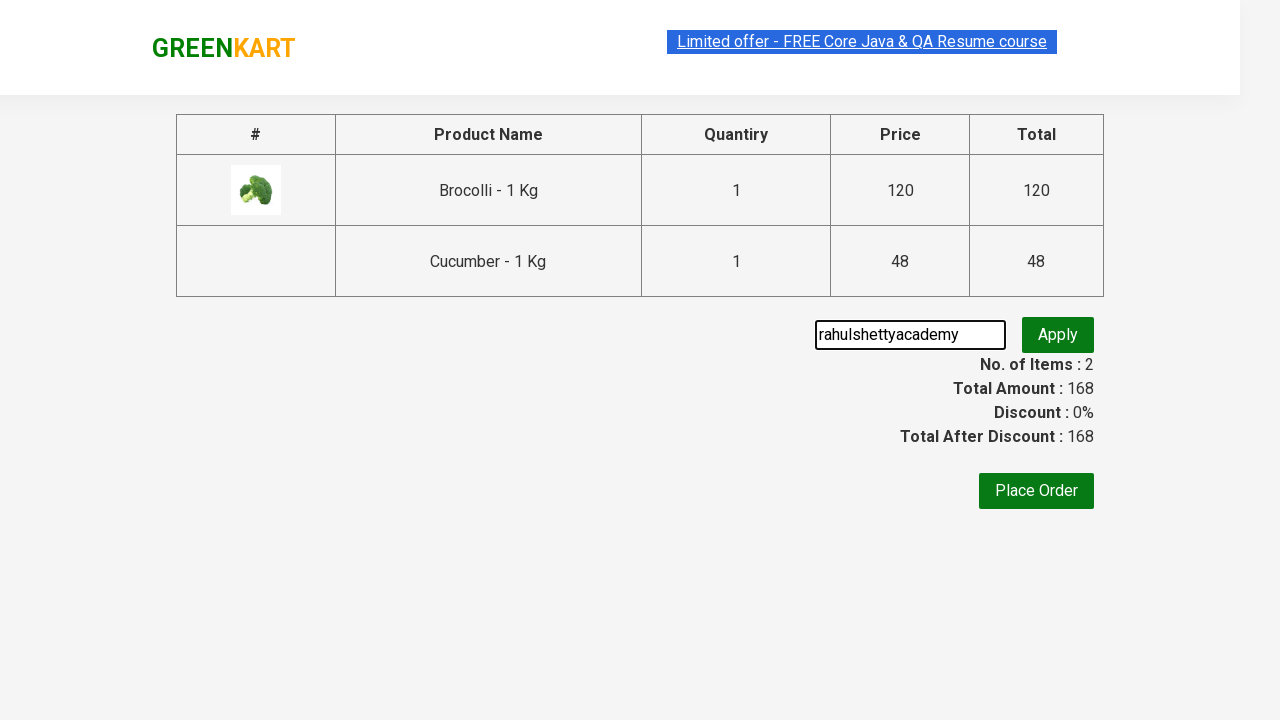

Clicked apply promo button at (1058, 335) on xpath=//div[@class='promoWrapper']/button[@class='promoBtn']
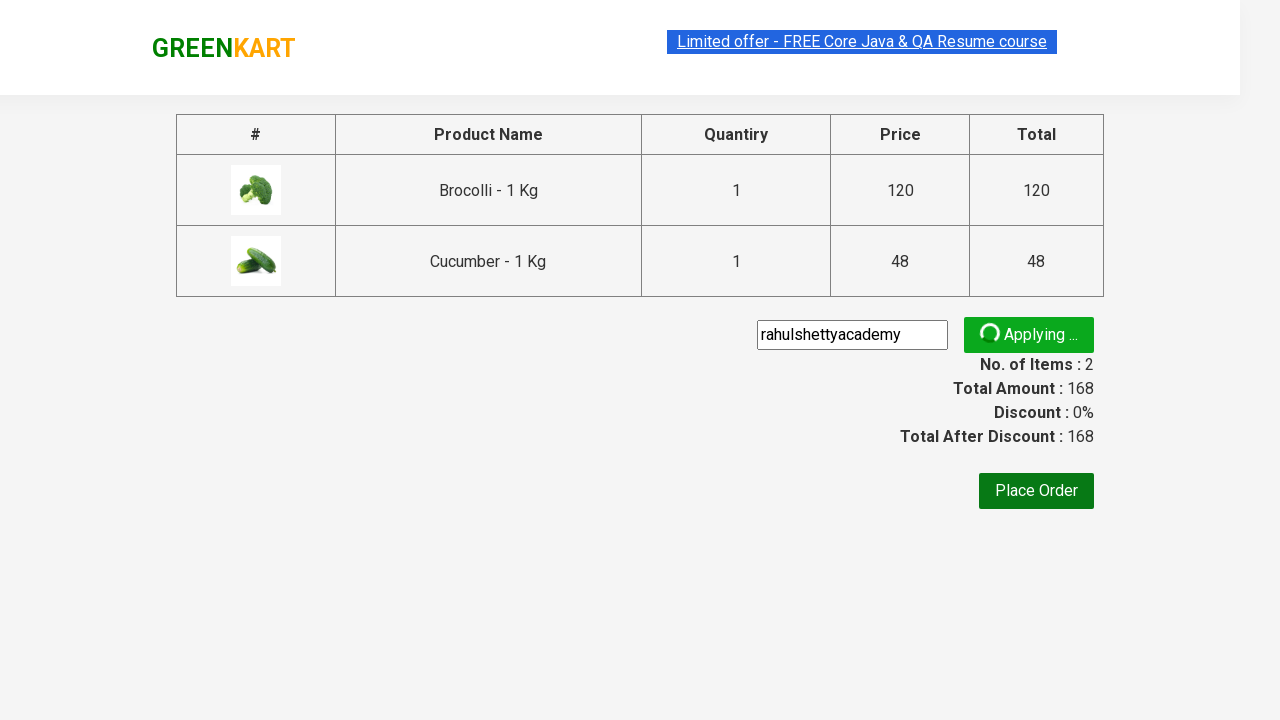

Promo information message appeared
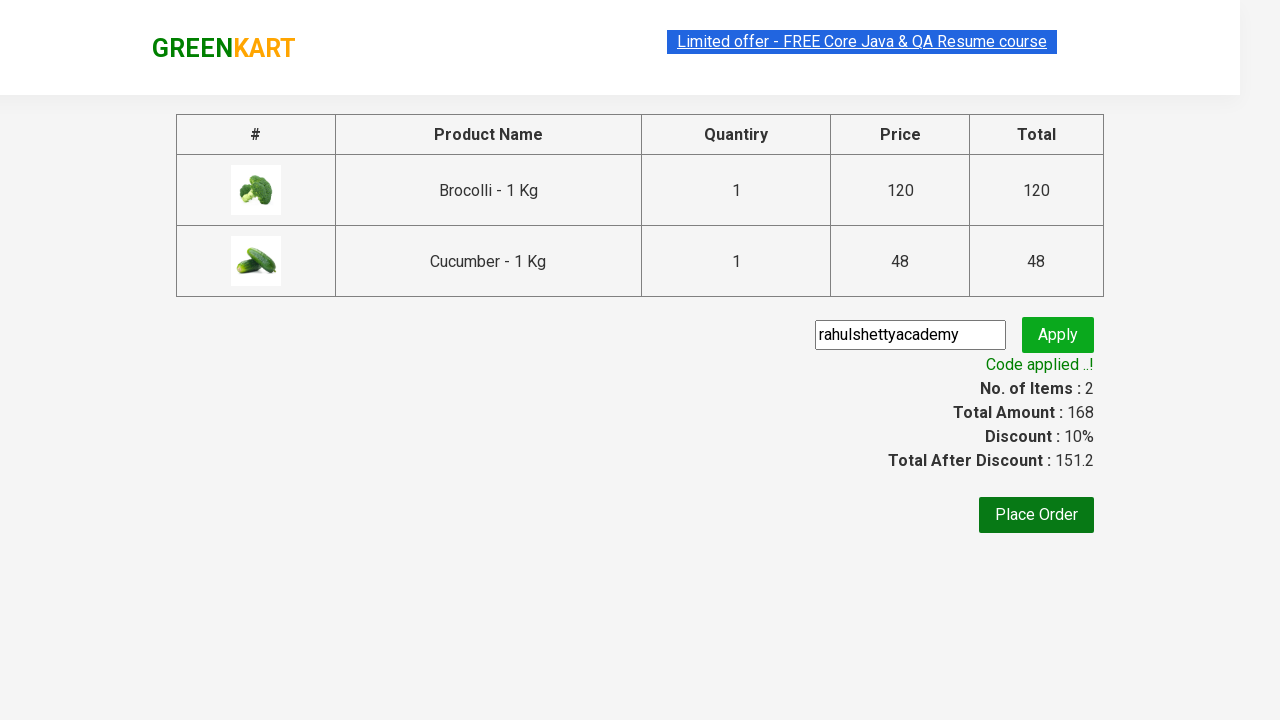

Retrieved promo message: 'Code applied ..!'
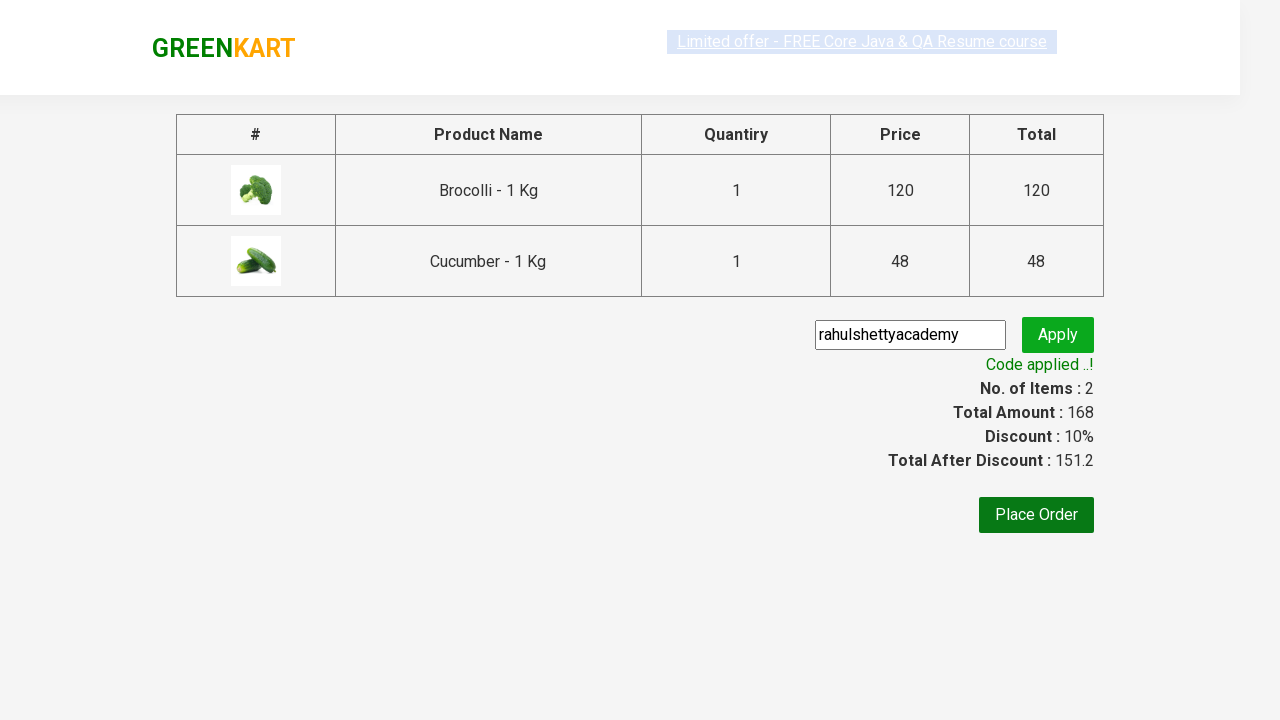

Promo code applied successfully, clicked proceed to place order at (1036, 515) on xpath=//span[@class='totAmt']/following-sibling::button
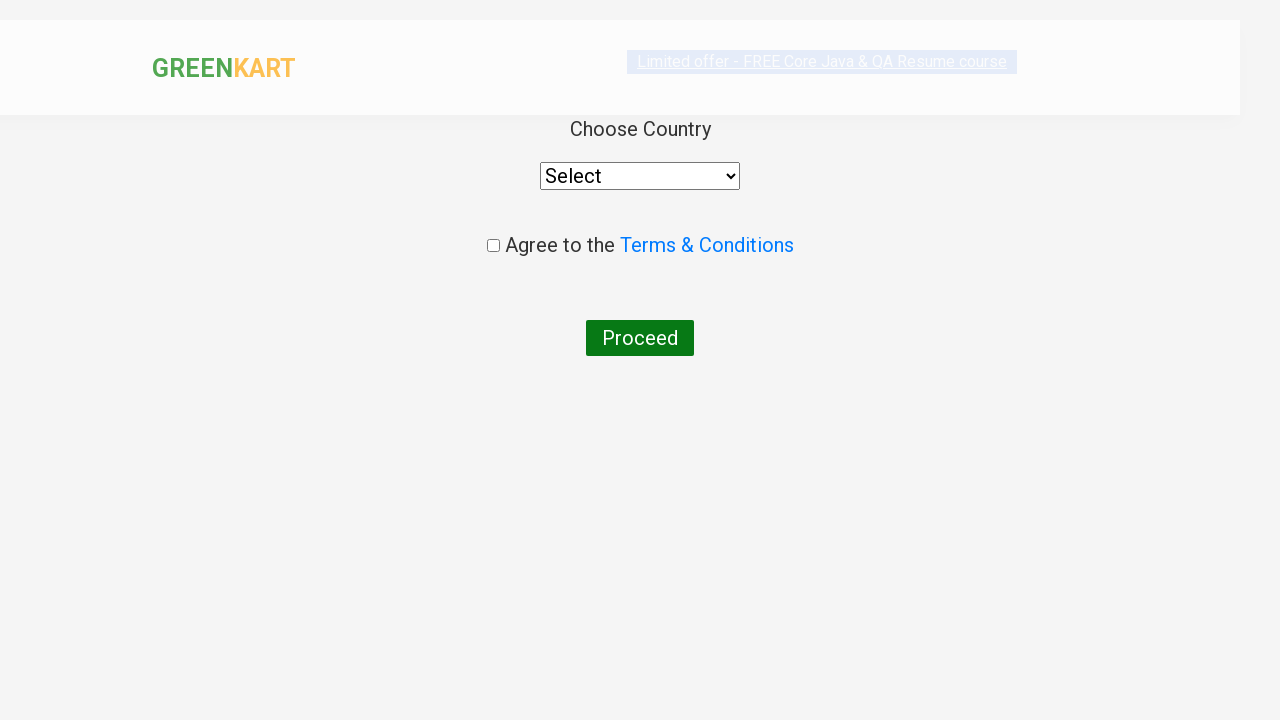

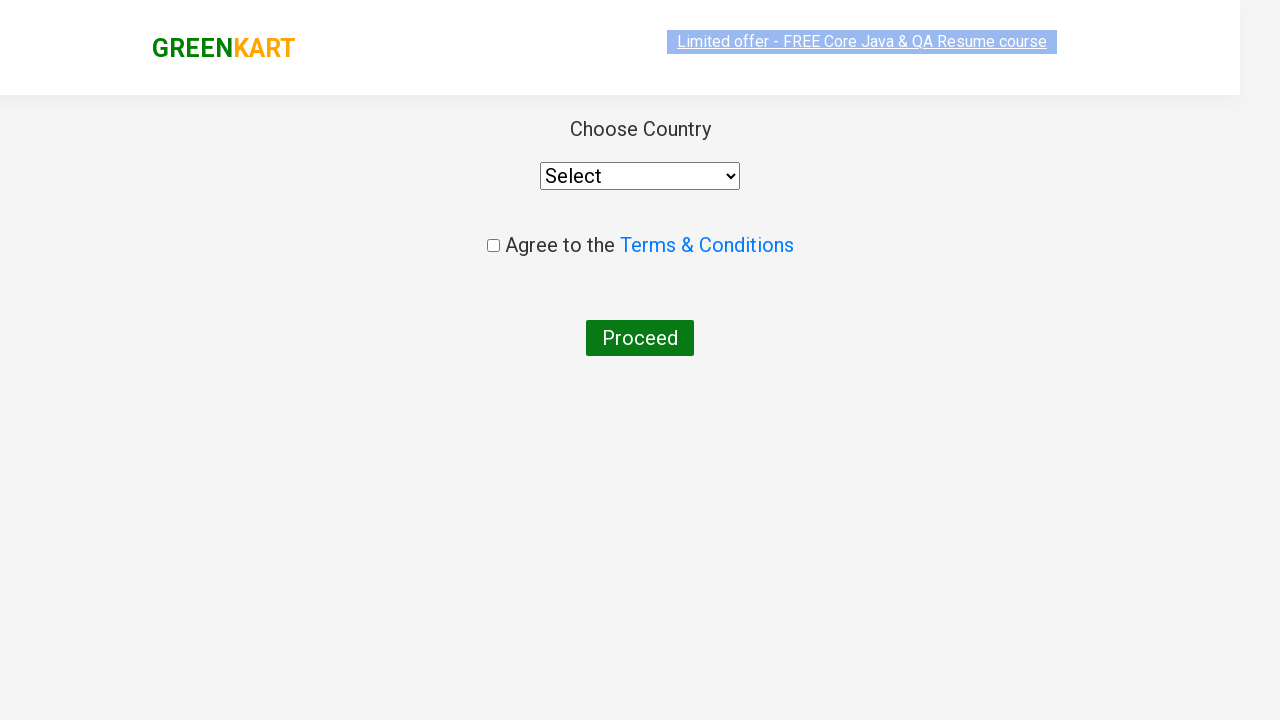